Navigates to Browse Languages and verifies the table headers (Language, Author, Date, Comments, Rate) are present

Starting URL: http://www.99-bottles-of-beer.net/

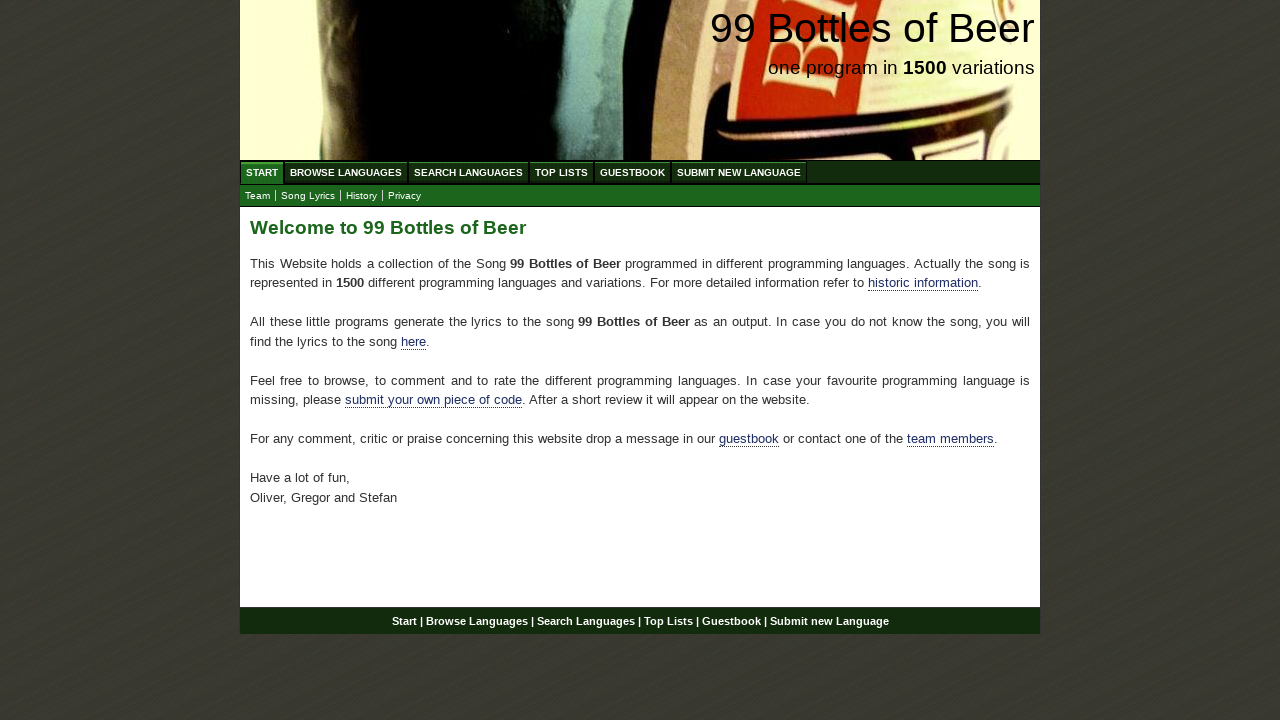

Clicked on Browse Languages link at (346, 172) on xpath=//ul//a[@href='/abc.html']
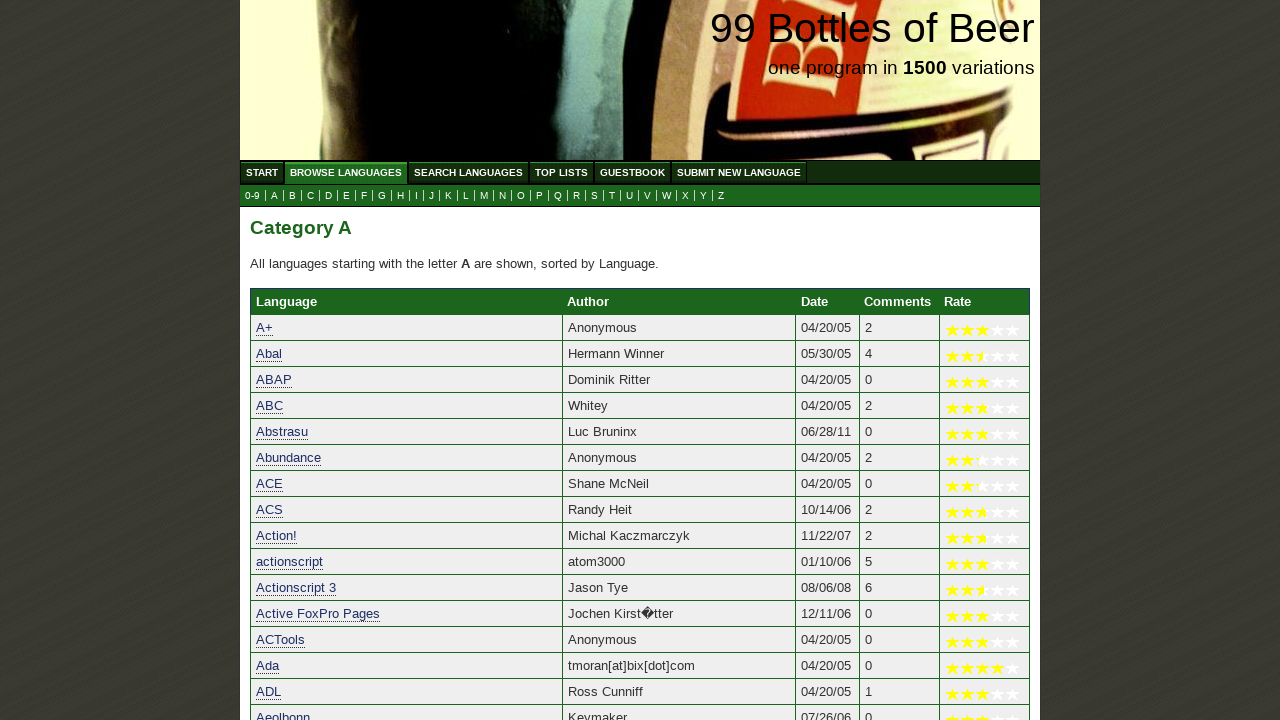

Table headers loaded
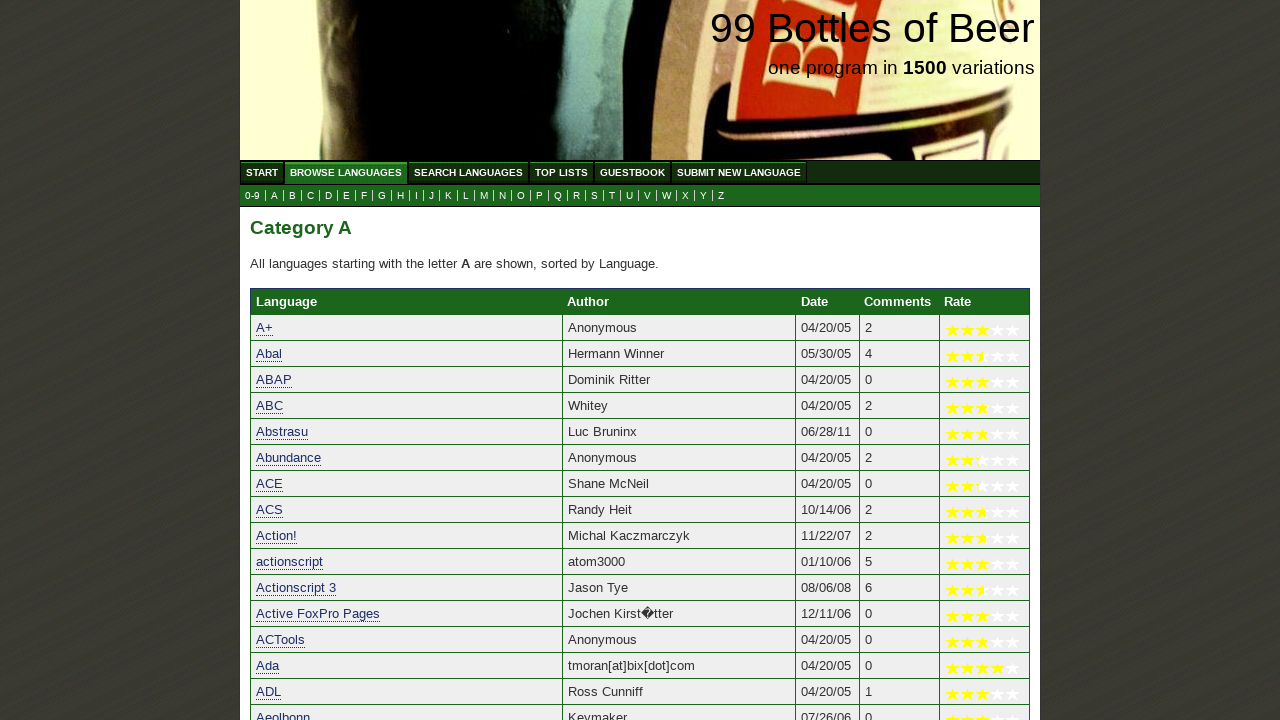

Verified 'Language' header is visible
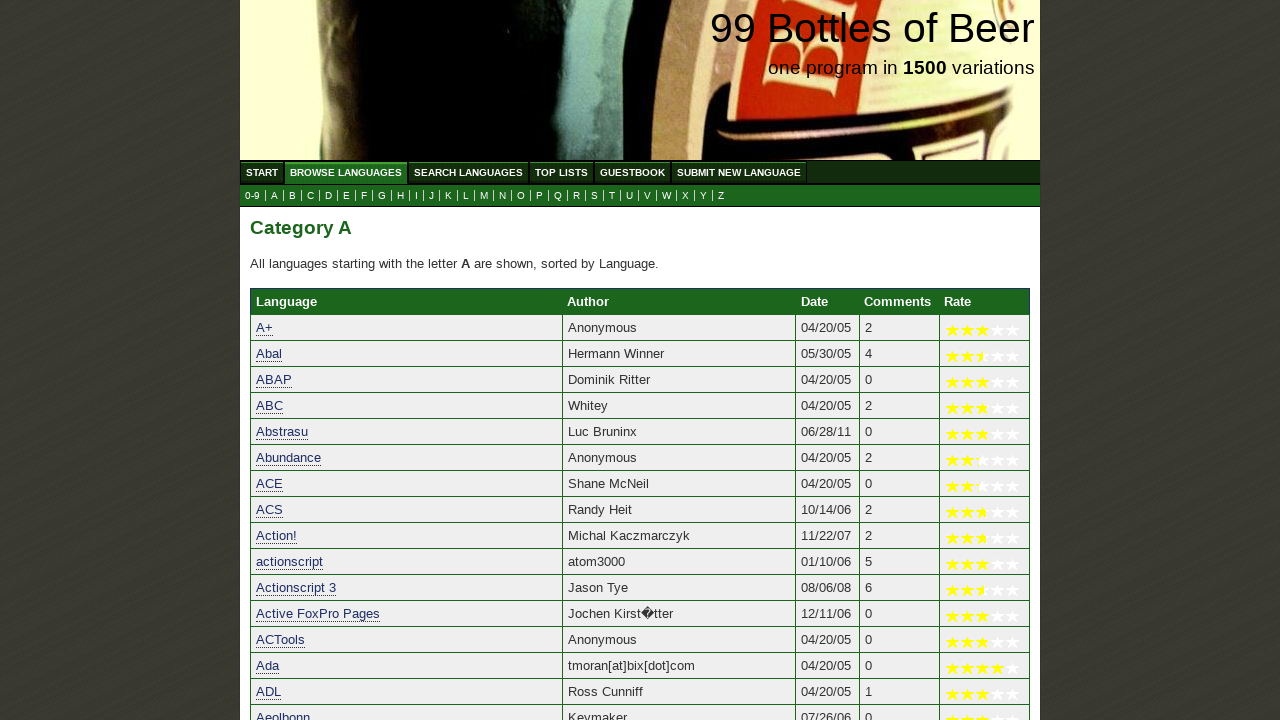

Verified 'Author' header is visible
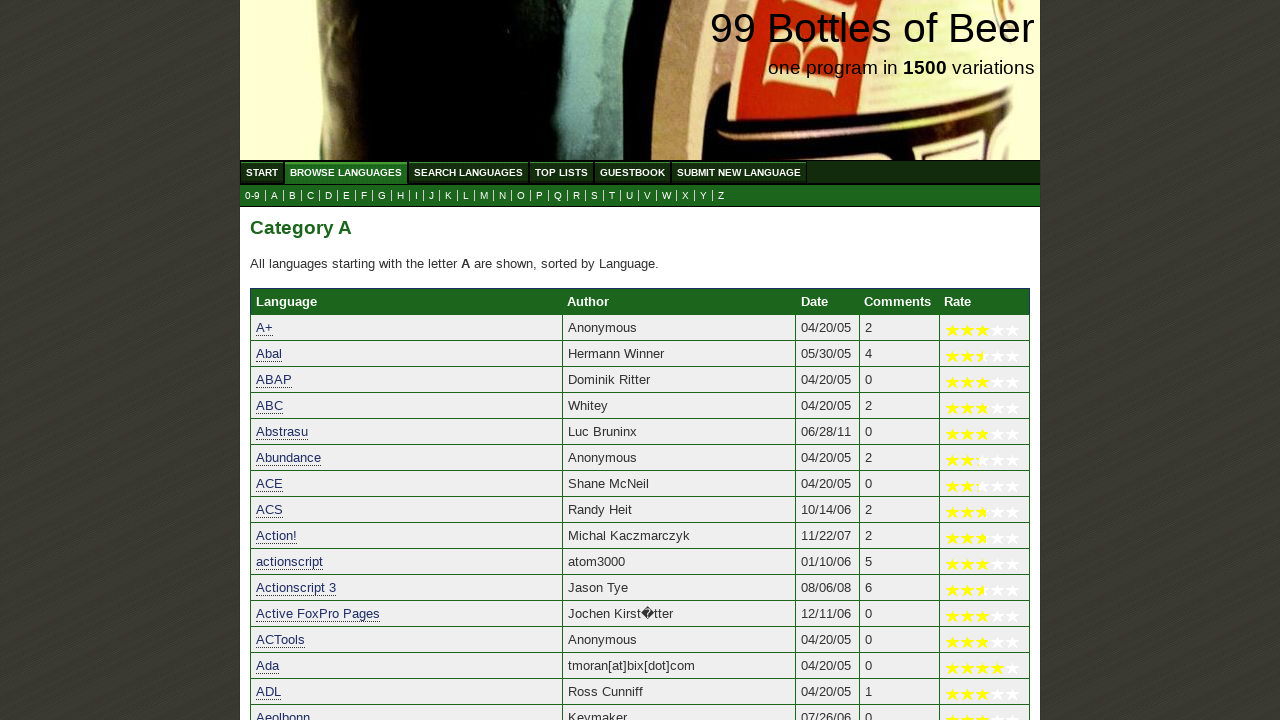

Verified 'Date' header is visible
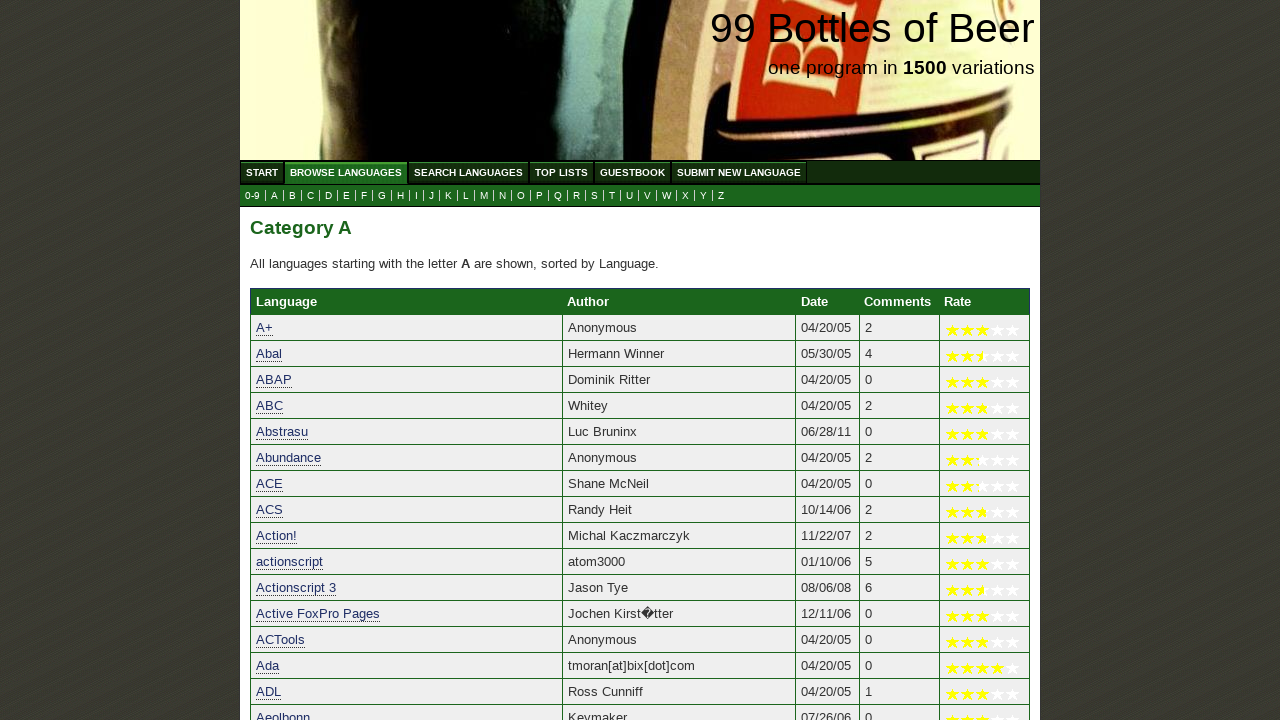

Verified 'Comments' header is visible
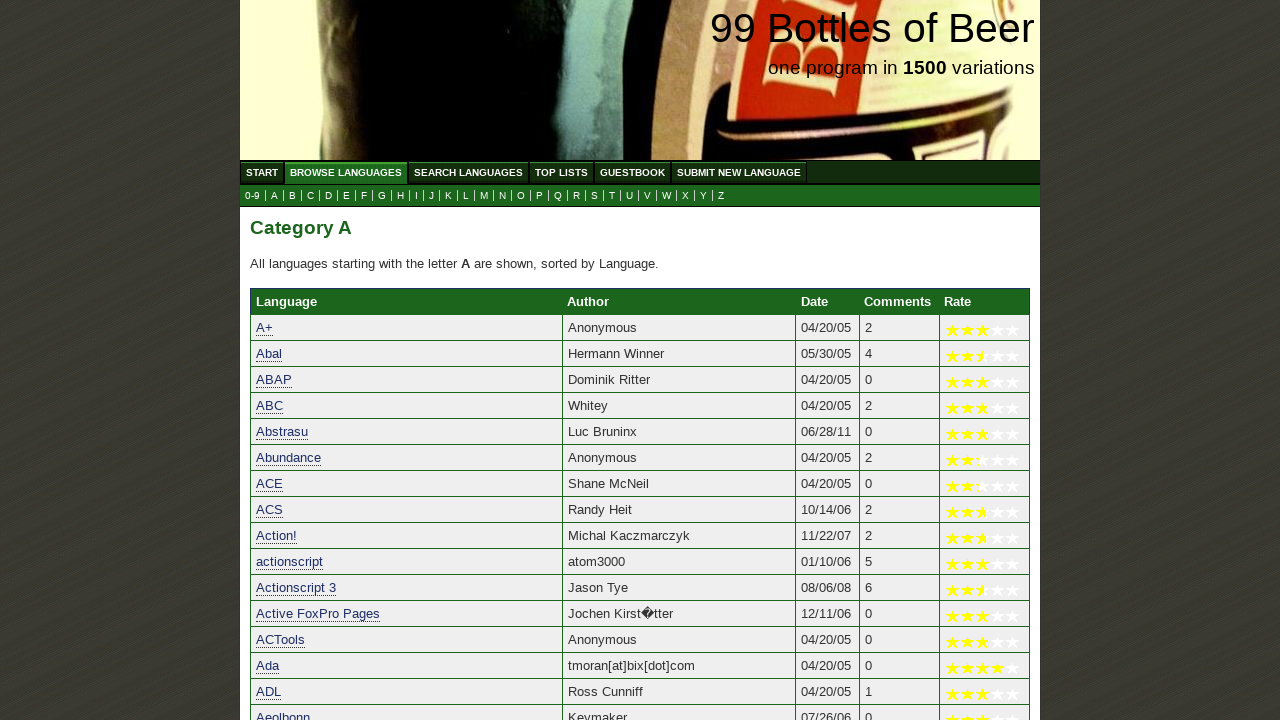

Verified 'Rate' header is visible
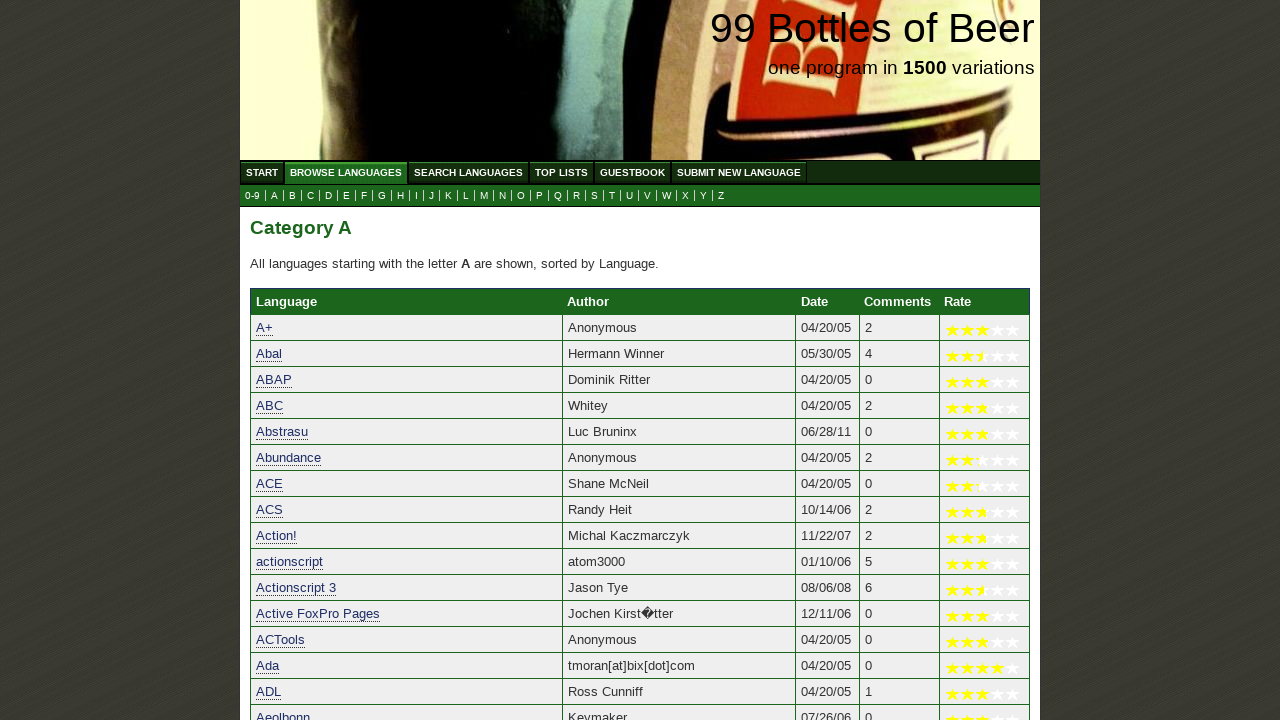

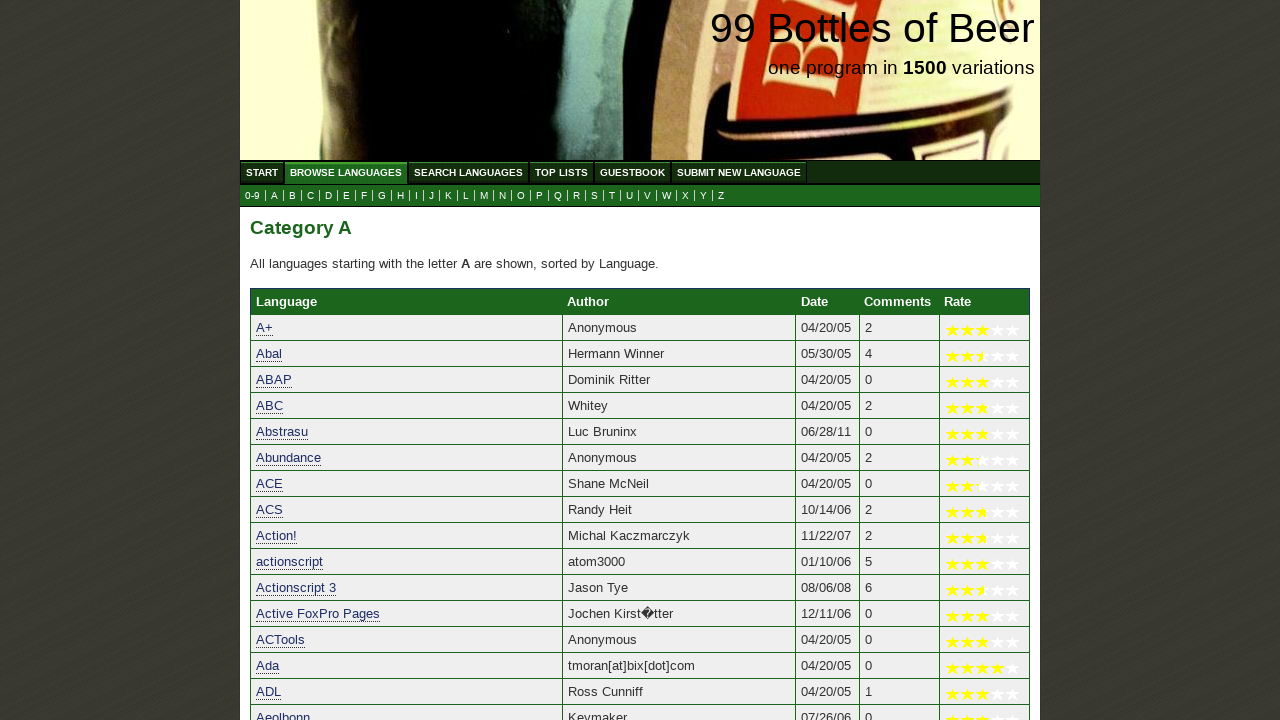